Tests iframe navigation by switching between nested iframes, extracting text from each frame, and returning to the main document to click a menu button

Starting URL: https://www.w3schools.com/html/tryit.asp?filename=tryhtml_iframe_height_width

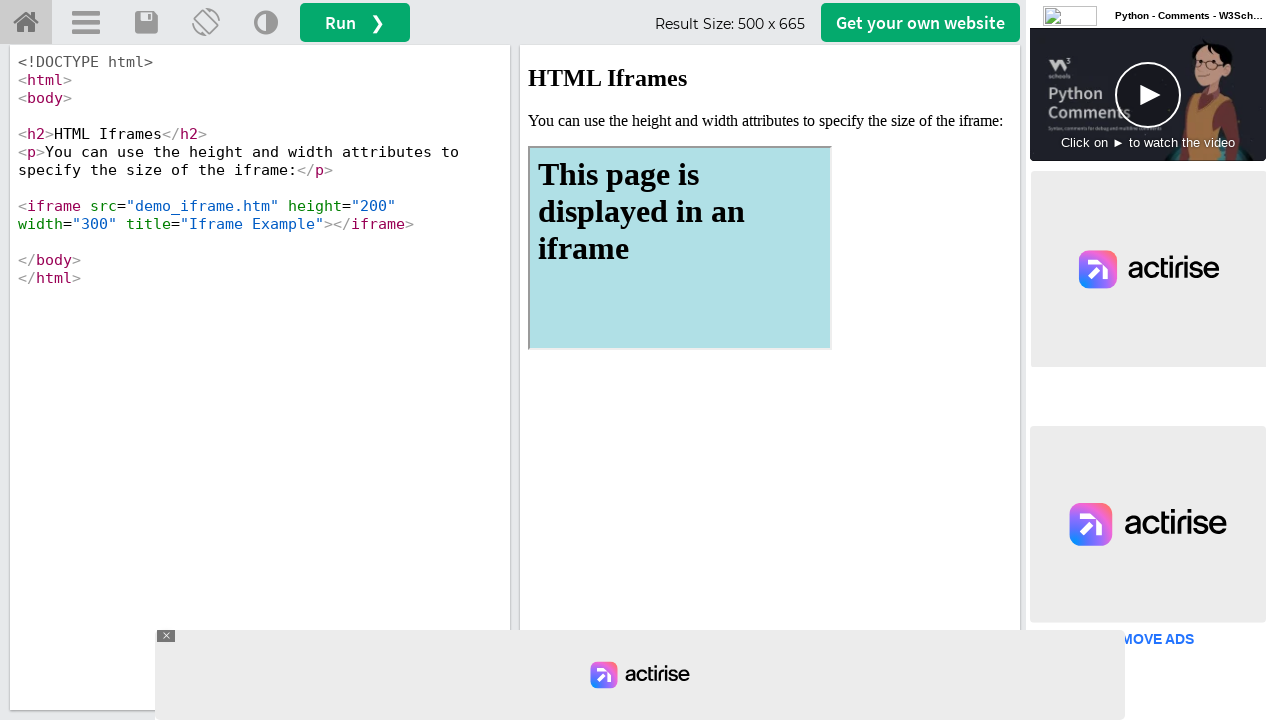

Located outer iframe 'iframeResult'
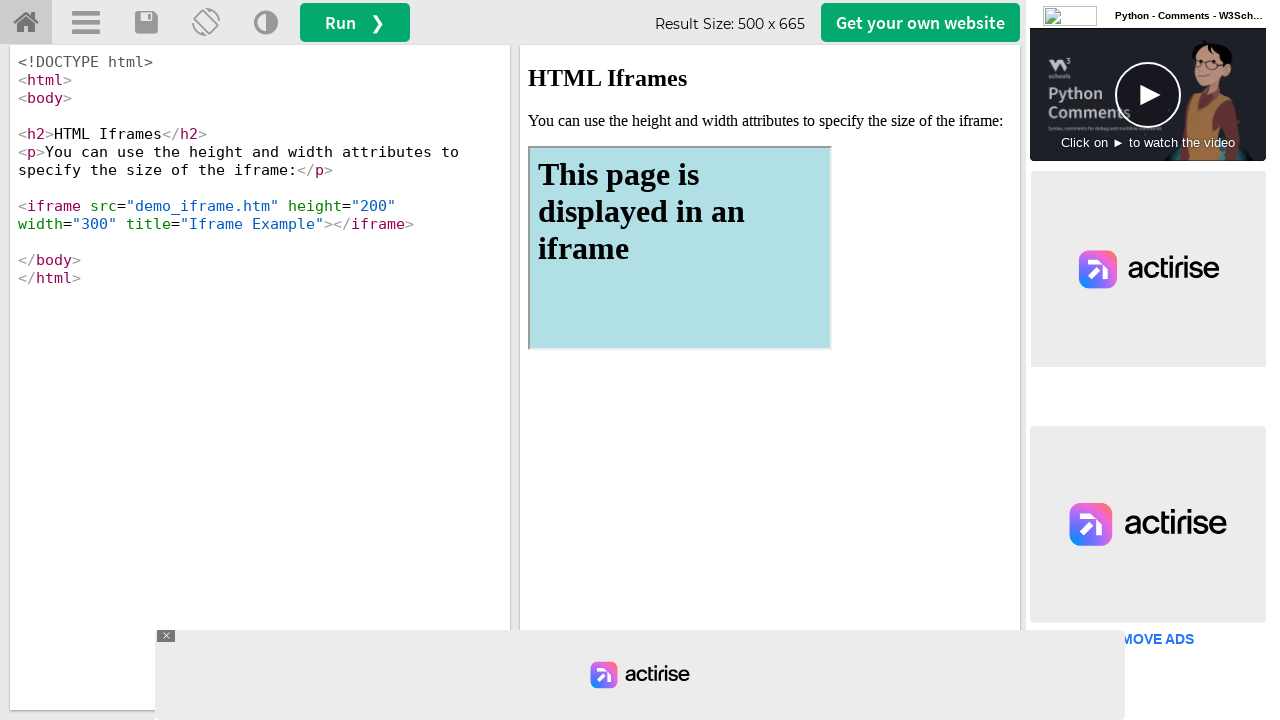

Extracted text from outer iframe: 'You can use the height and width attributes to specify the size of the iframe:'
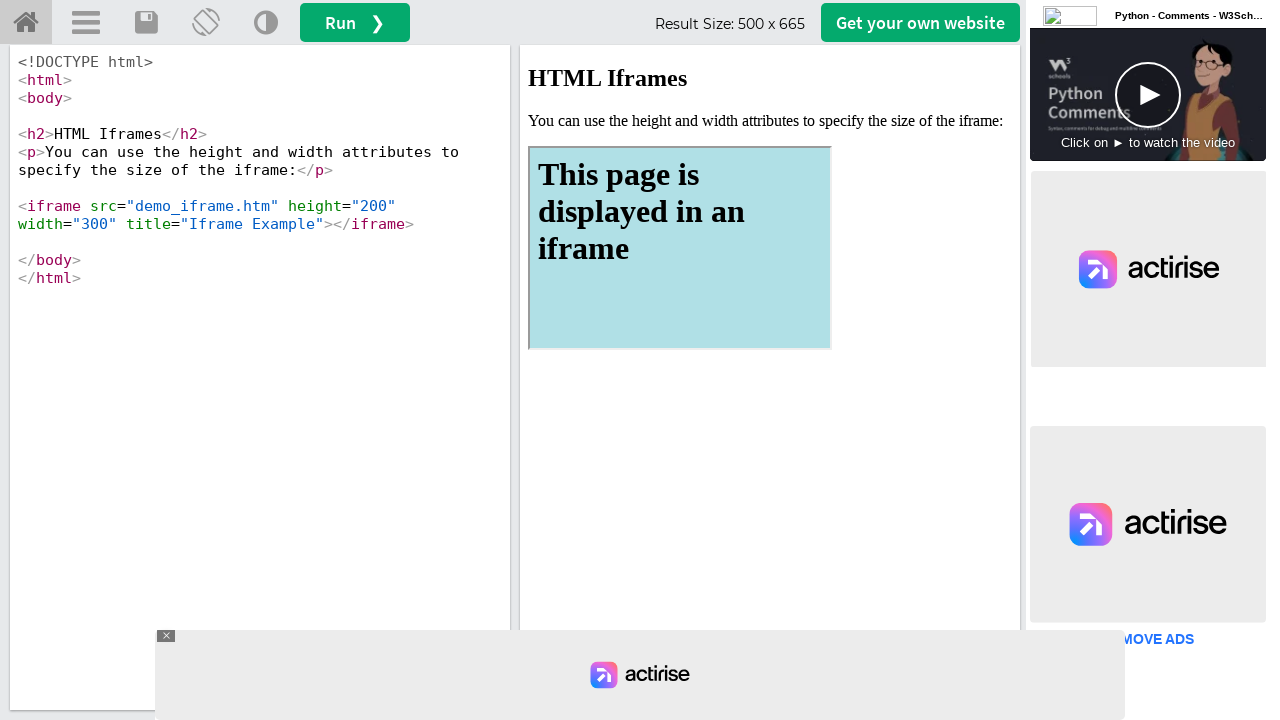

Located nested iframe within outer iframe
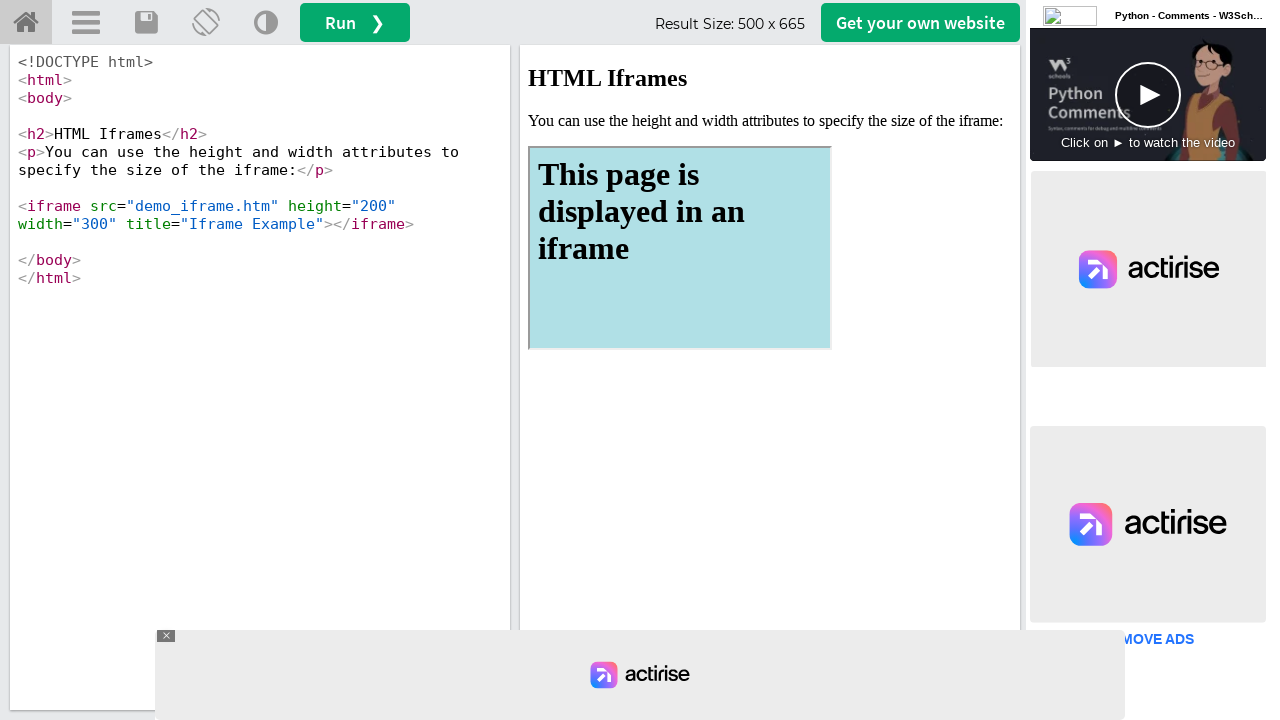

Extracted text from nested iframe: 'This page is displayed in an iframe'
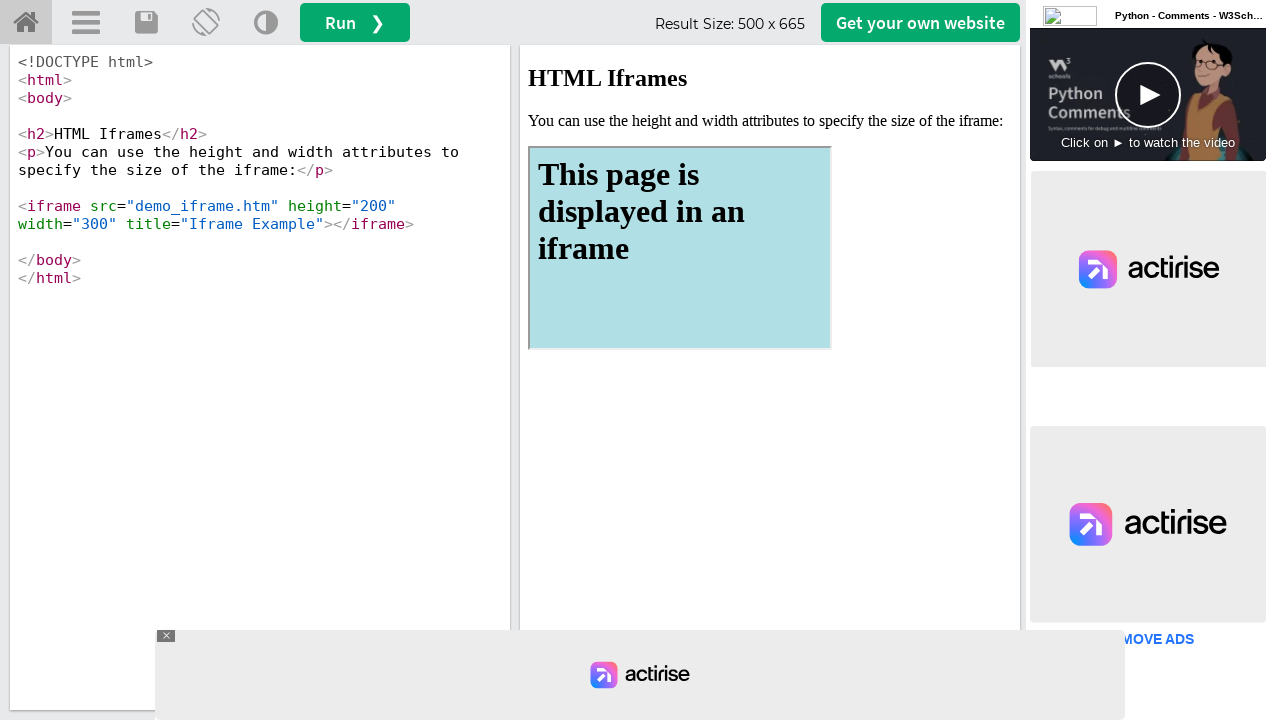

Clicked menu button in main document at (86, 23) on a#menuButton
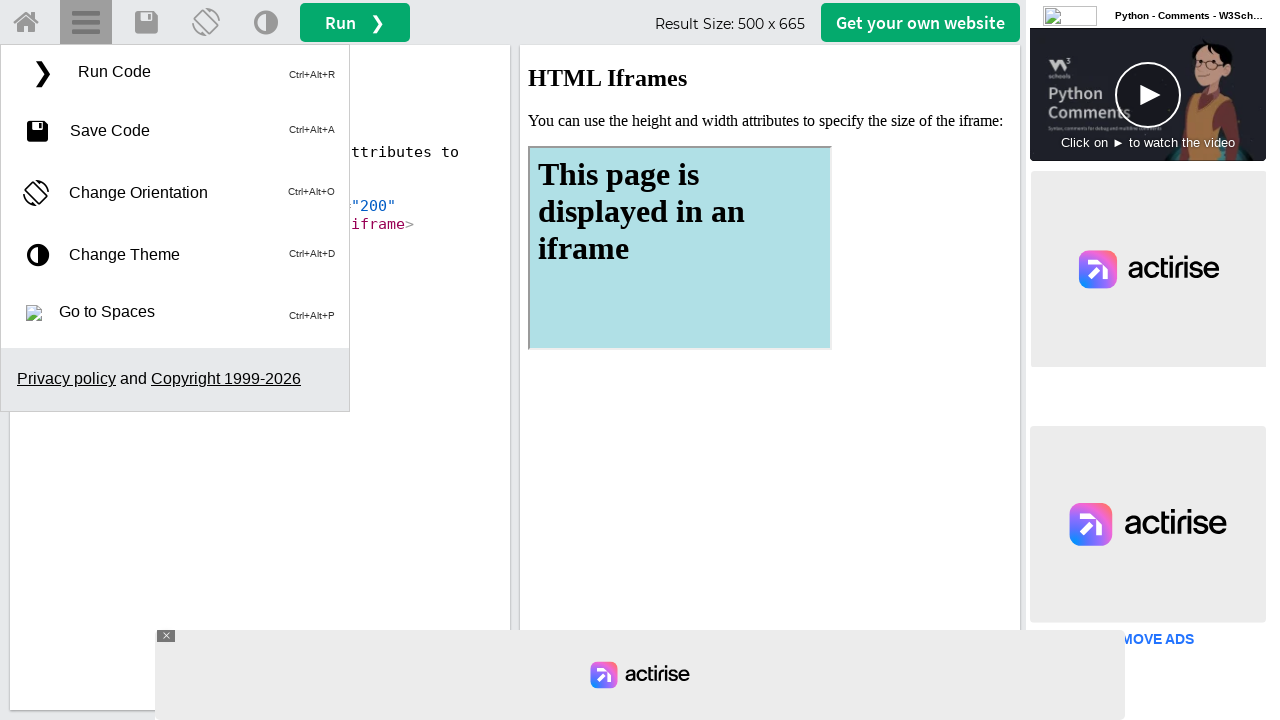

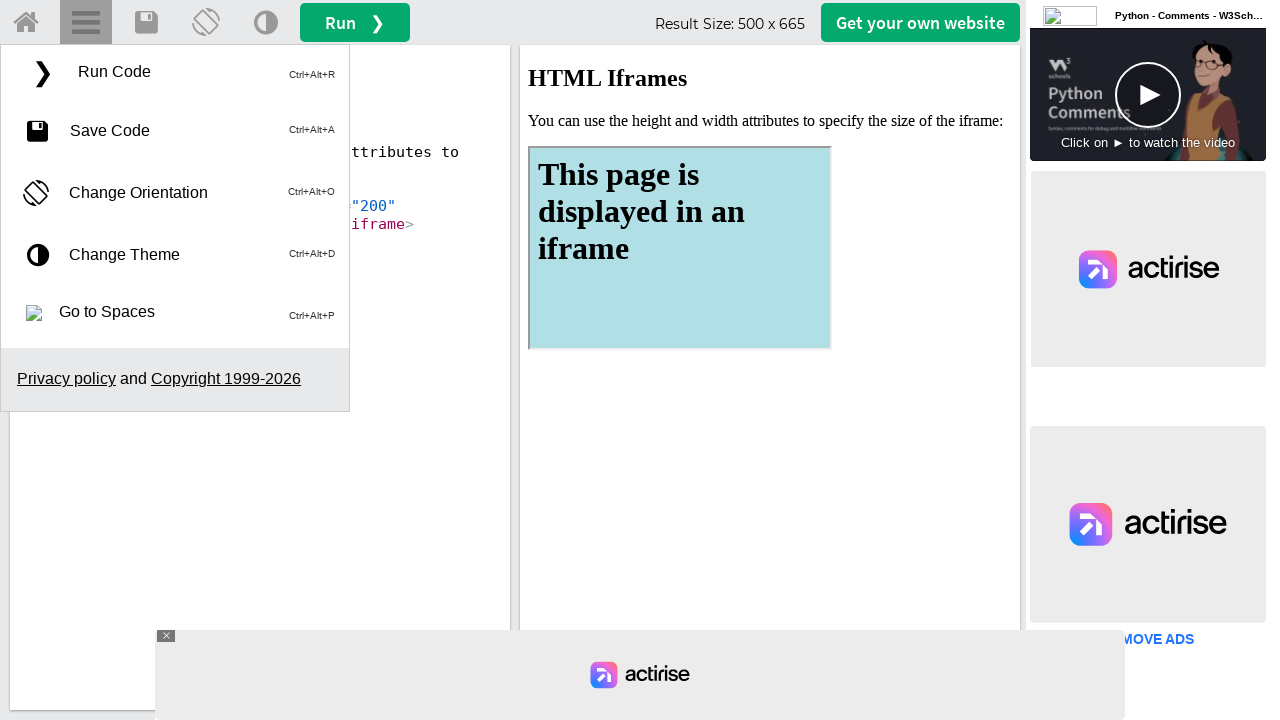